Tests an e-commerce flow by adding multiple items to cart, proceeding to checkout, and applying a promo code

Starting URL: https://www.rahulshettyacademy.com/seleniumPractise/

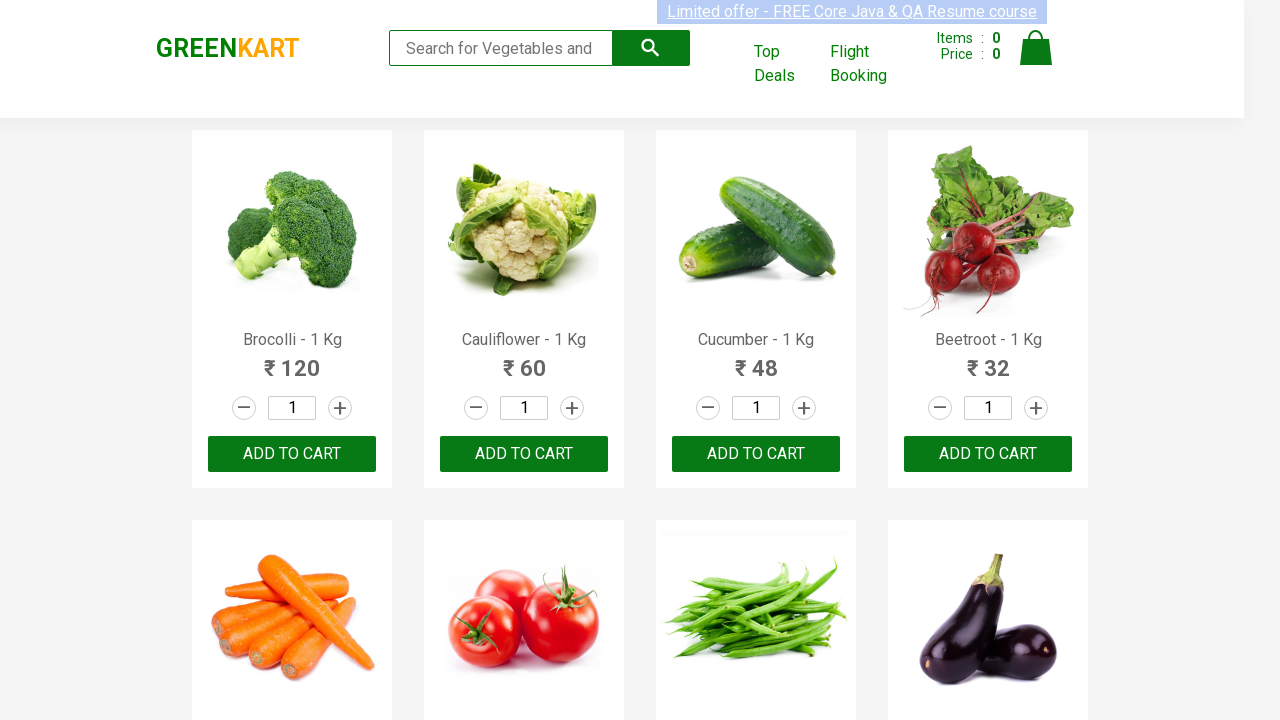

Waited for product list to load
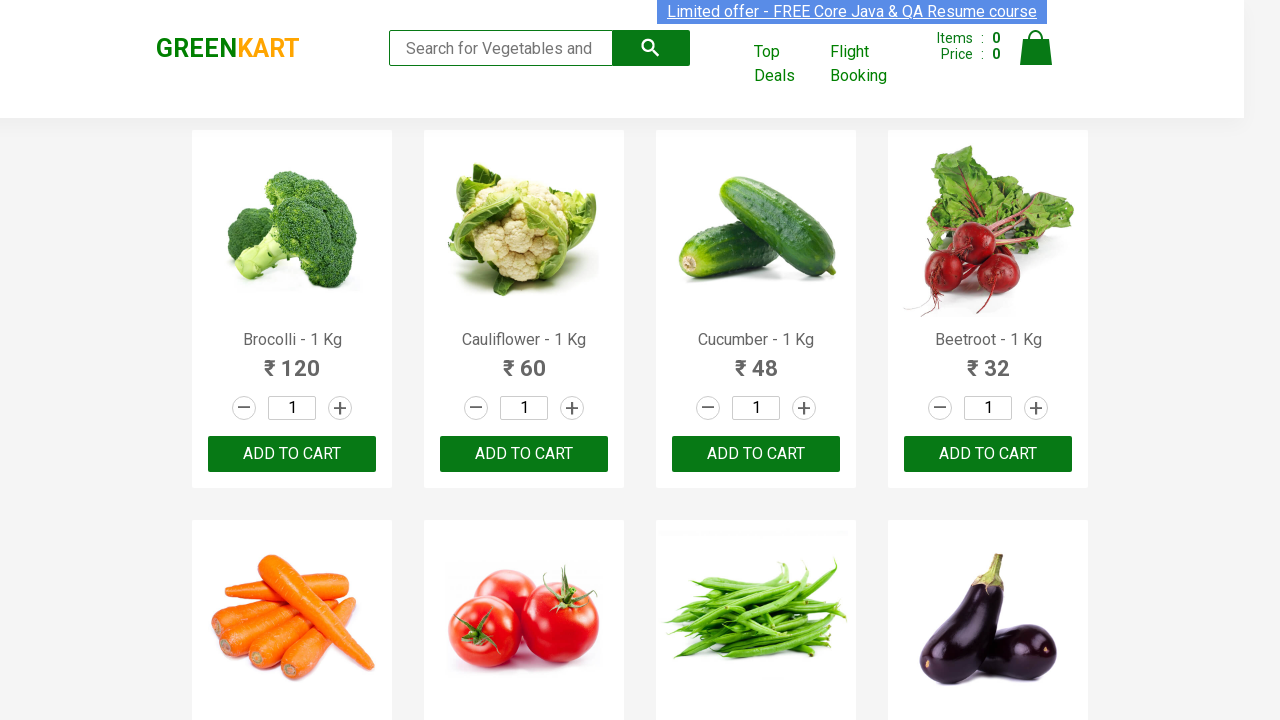

Retrieved all product names from the page
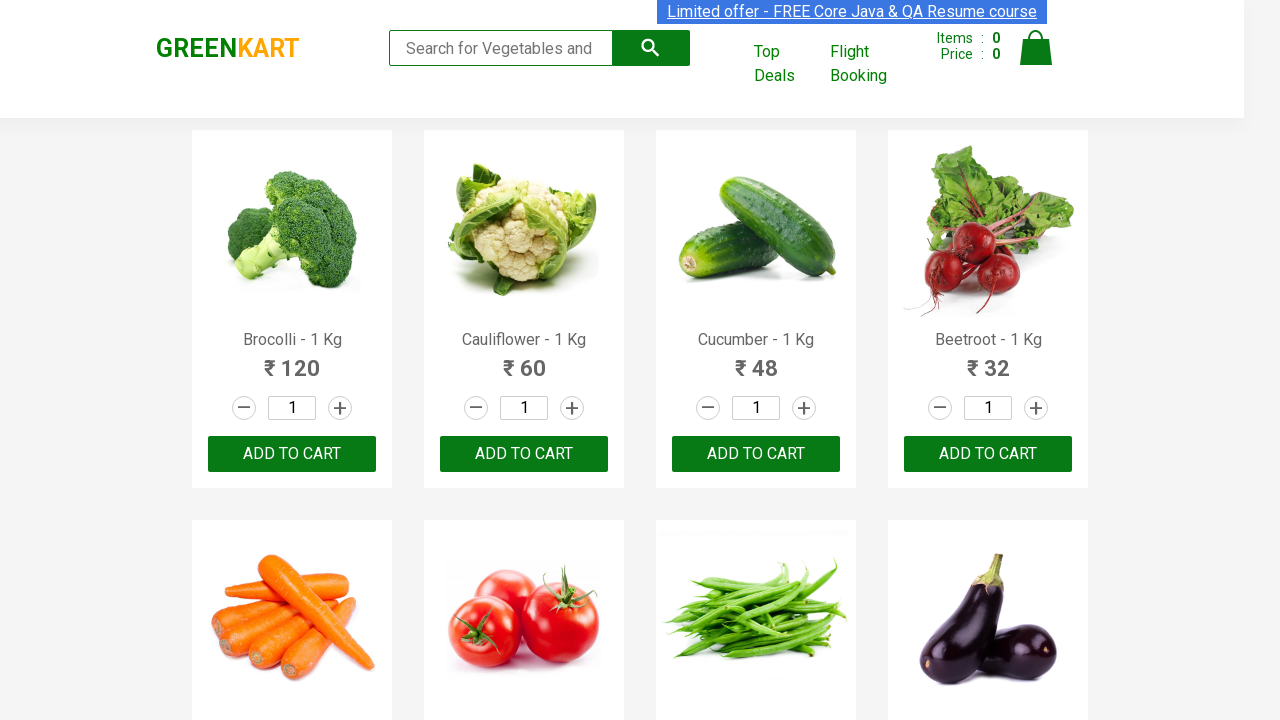

Added Brocolli to cart at (292, 454) on div.product-action > button >> nth=0
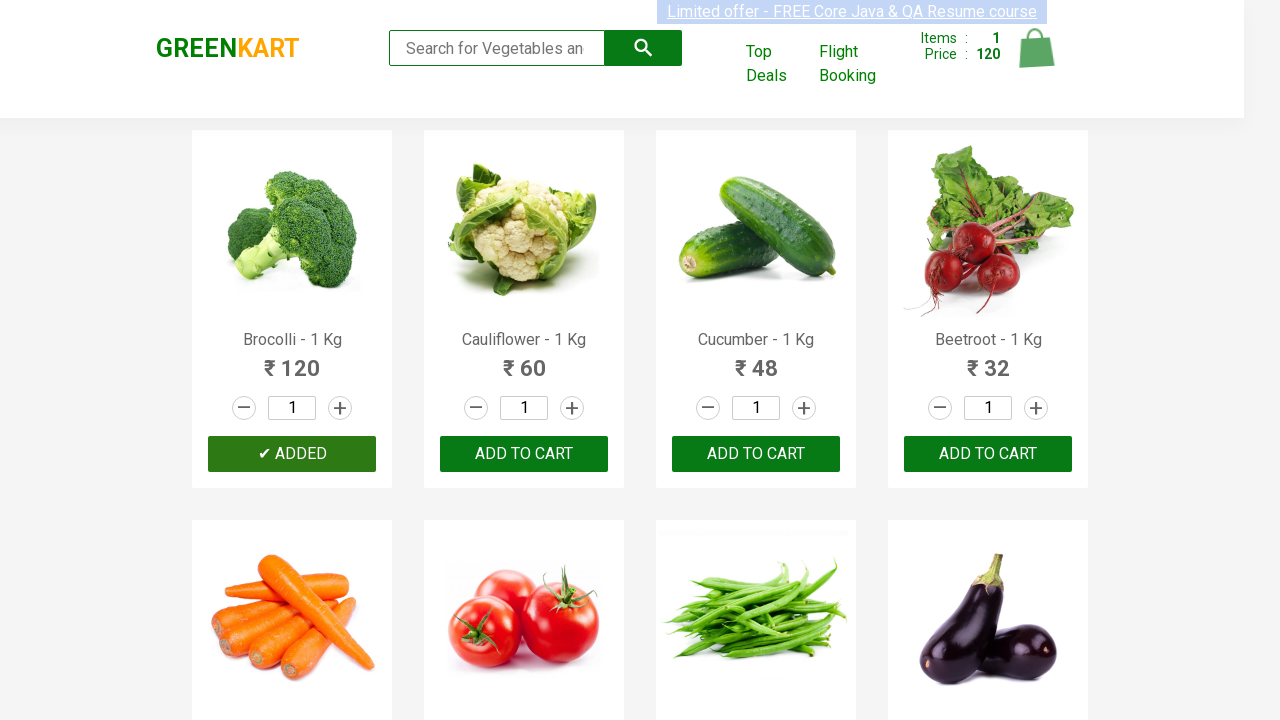

Added Cucumber to cart at (756, 454) on div.product-action > button >> nth=2
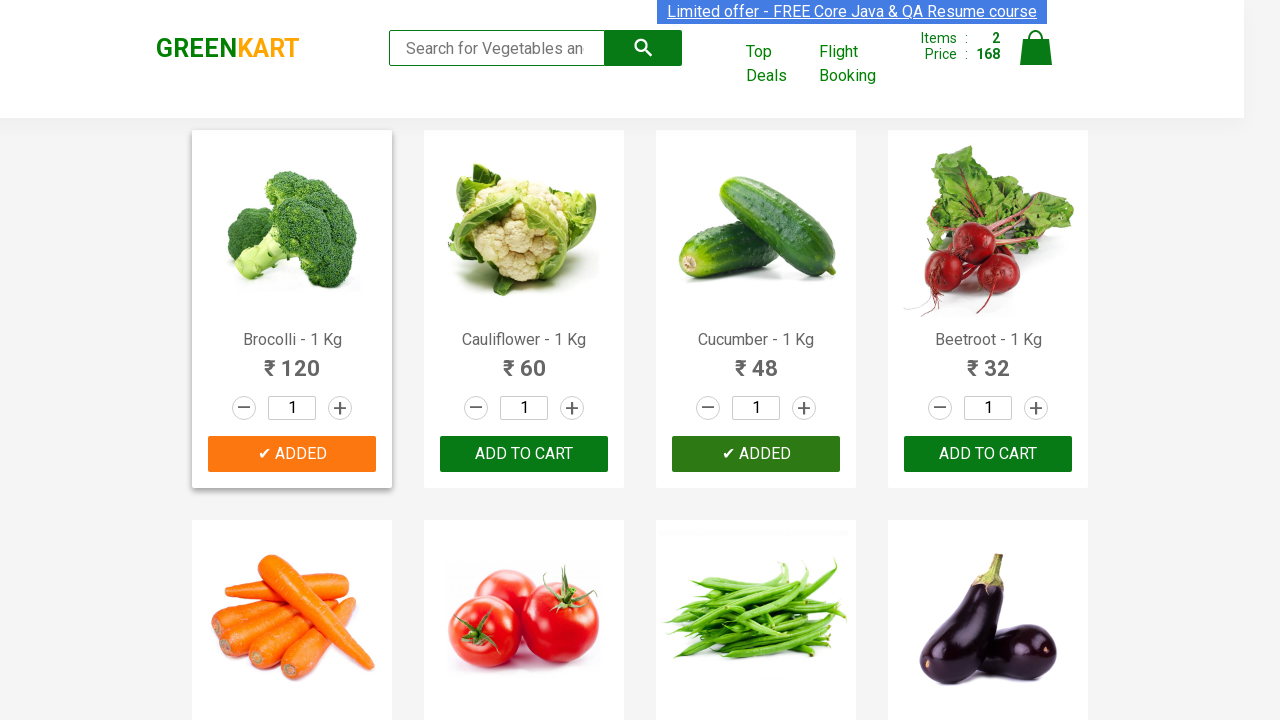

Added Carrot to cart at (292, 360) on div.product-action > button >> nth=4
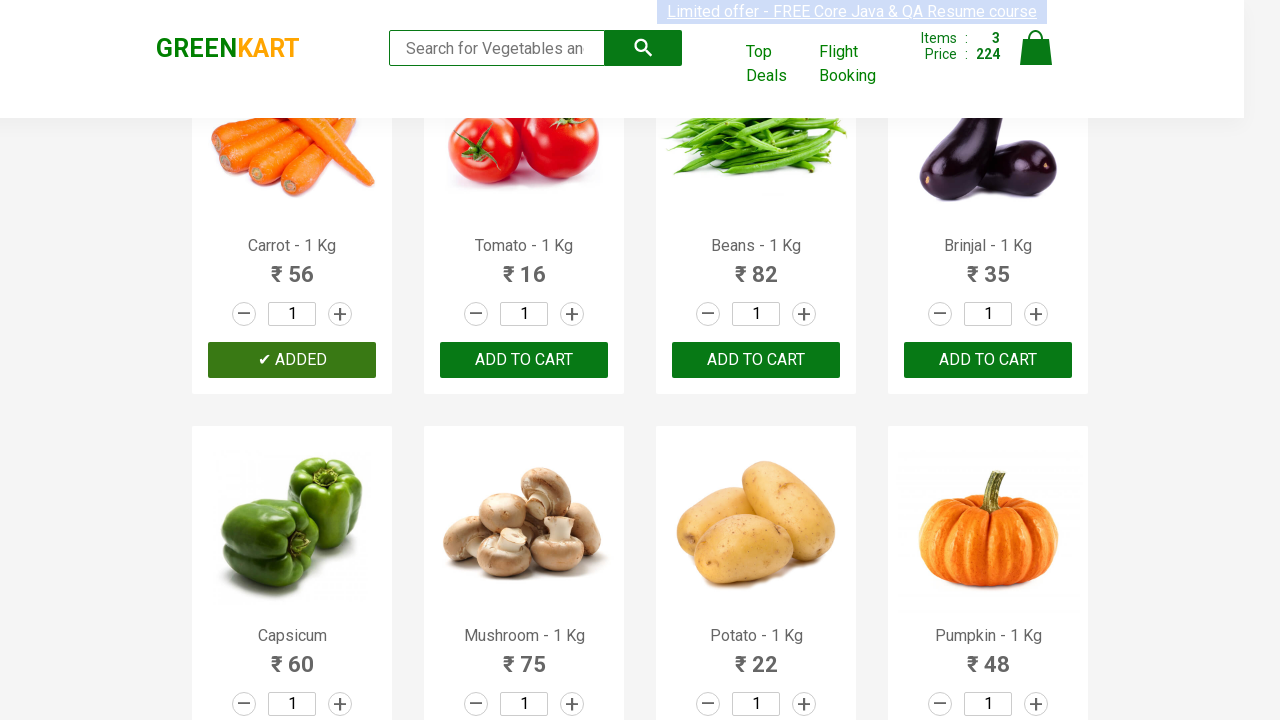

Clicked on cart icon to view cart at (1036, 48) on img[alt='Cart']
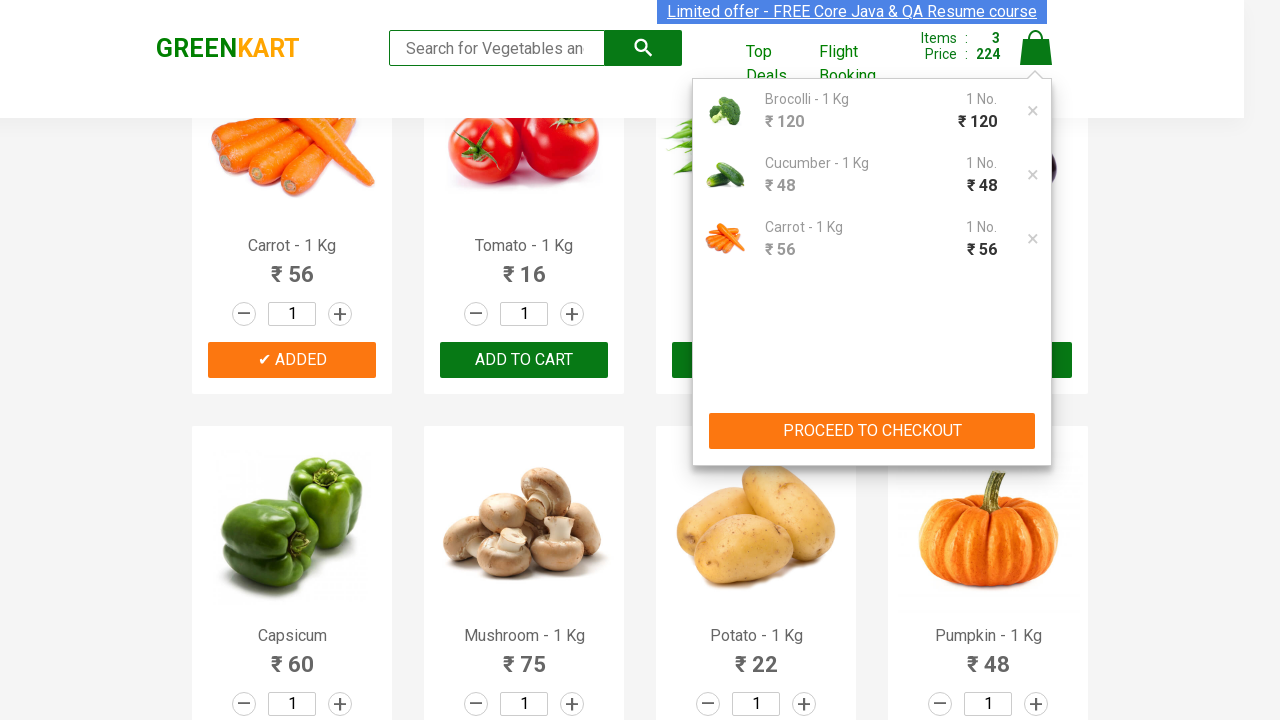

Clicked PROCEED TO CHECKOUT button at (872, 431) on xpath=//button[text()='PROCEED TO CHECKOUT']
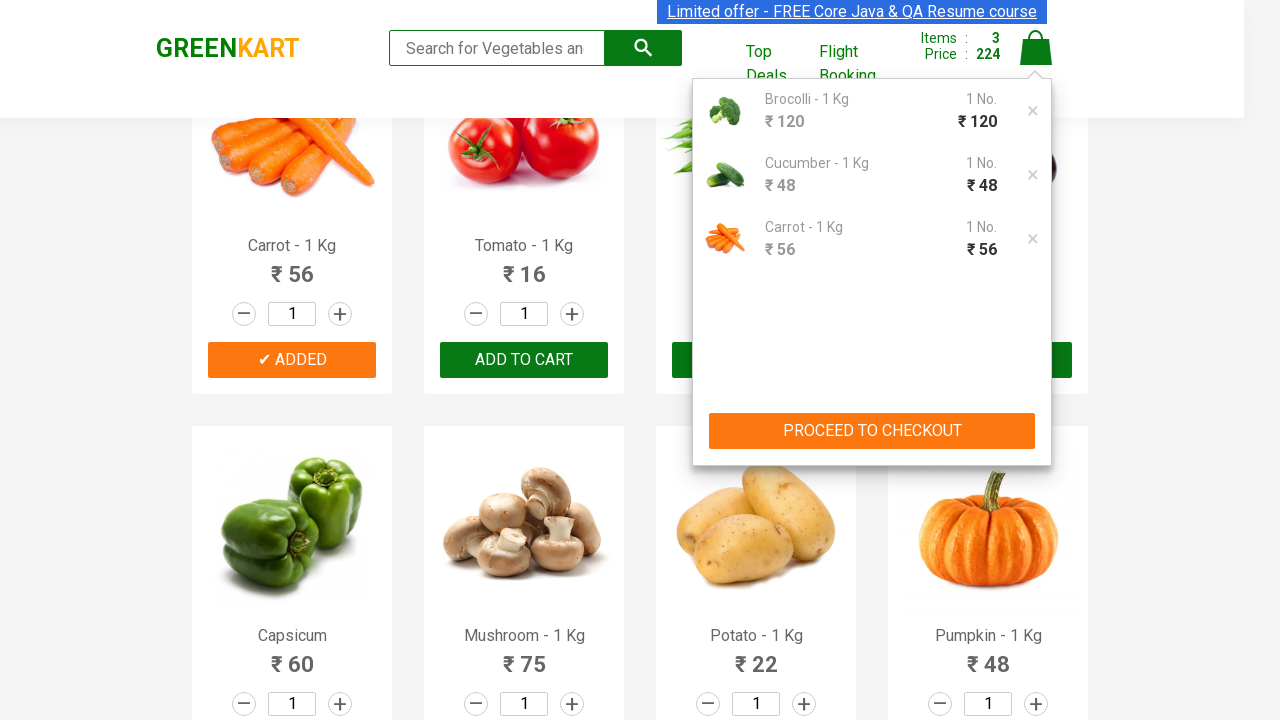

Entered promo code 'rahulshettyacademy' in promo code field on input.promoCode
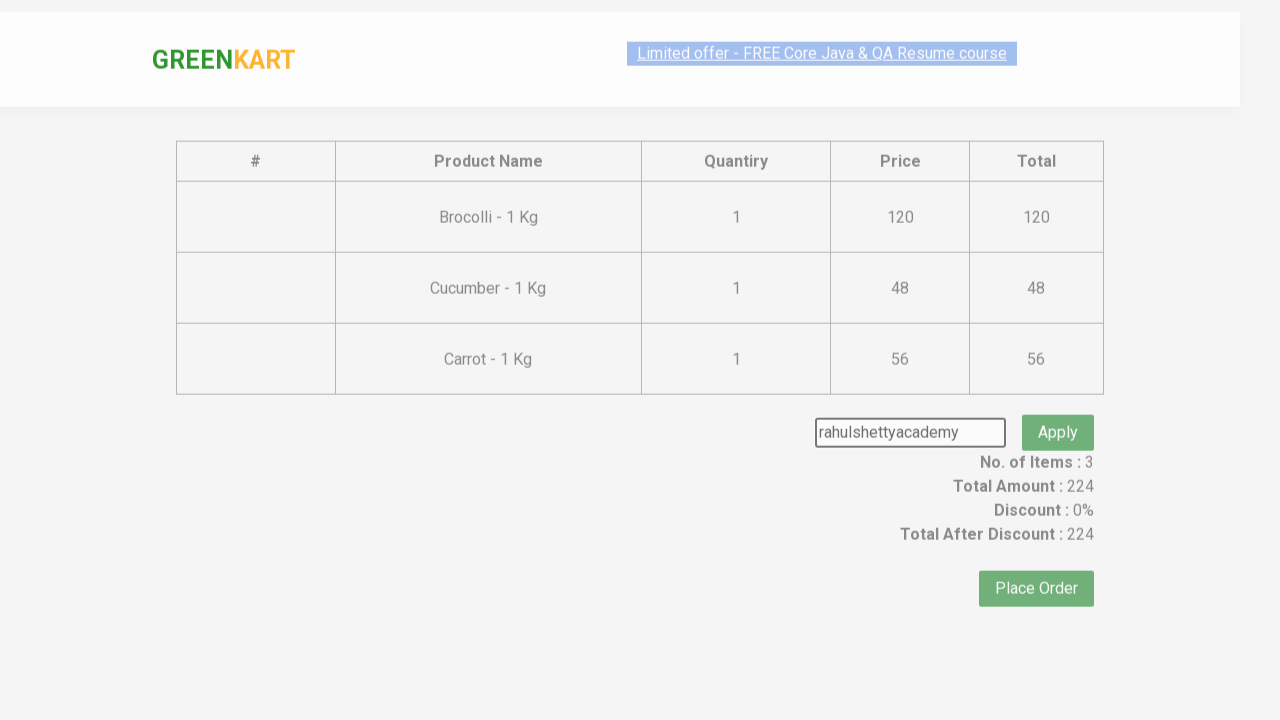

Clicked apply promo button at (1058, 406) on button.promoBtn
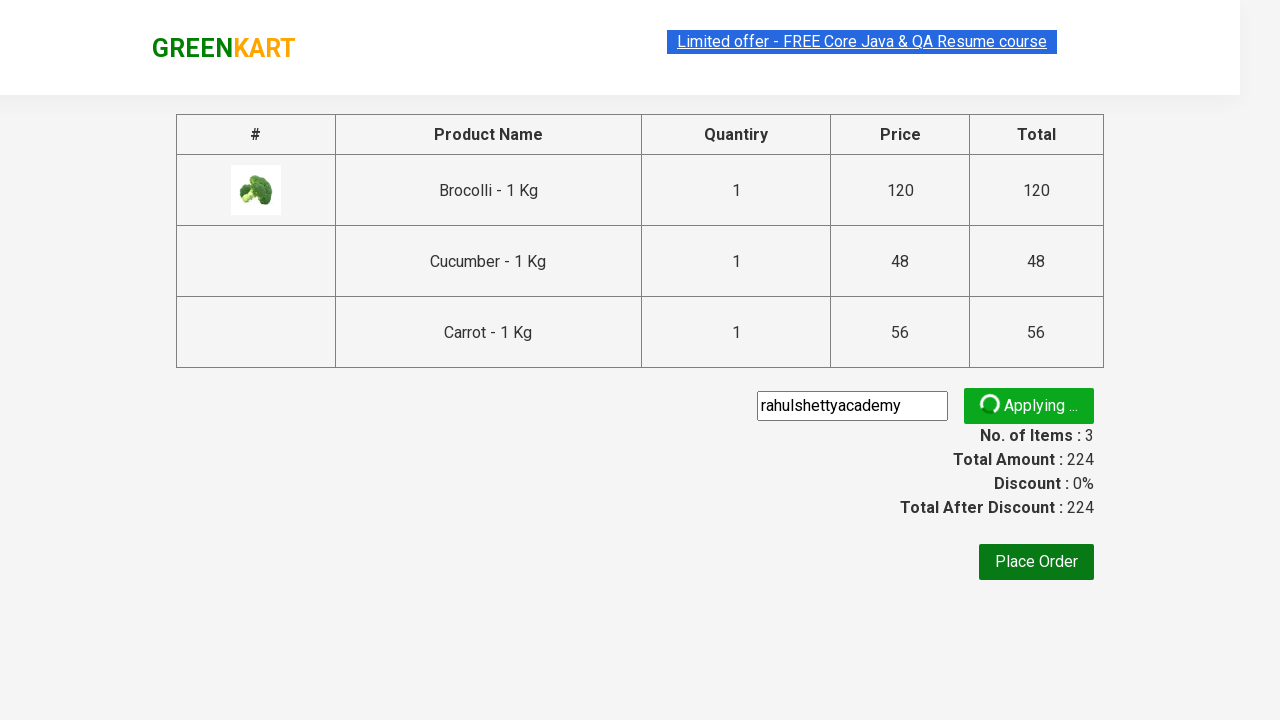

Waited for promo validation message to appear
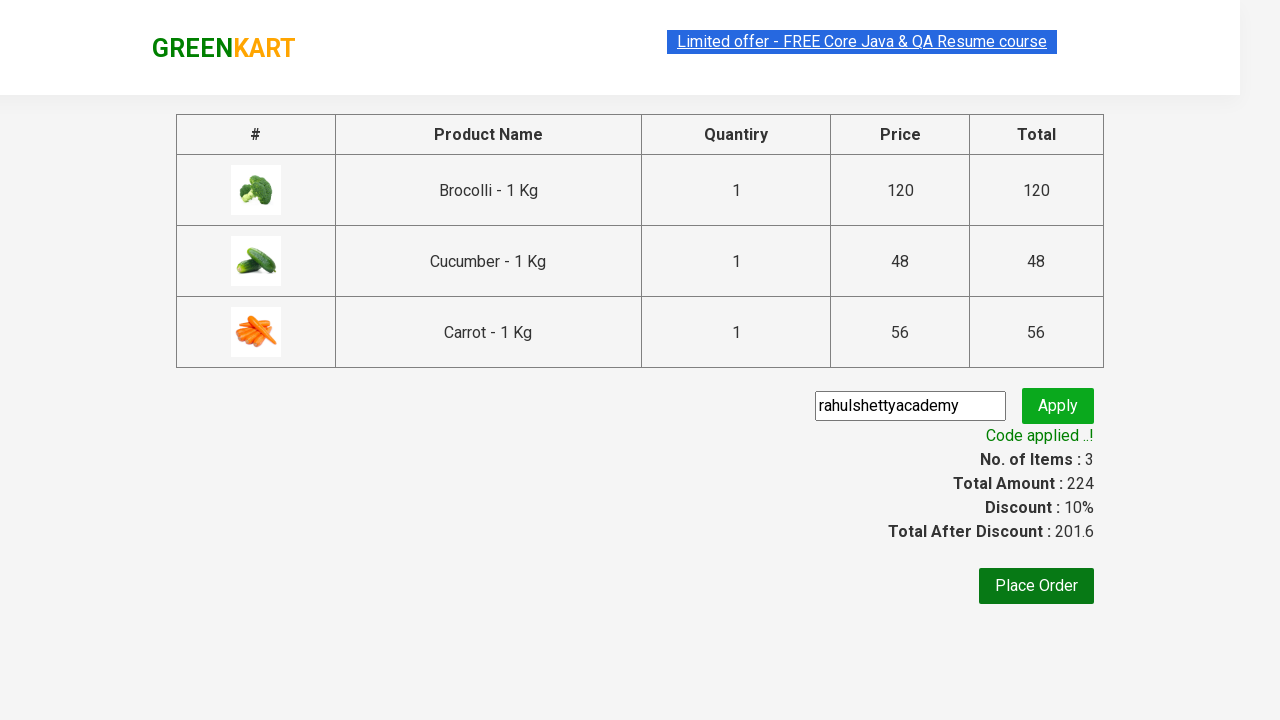

Retrieved promo validation message: Code applied ..!
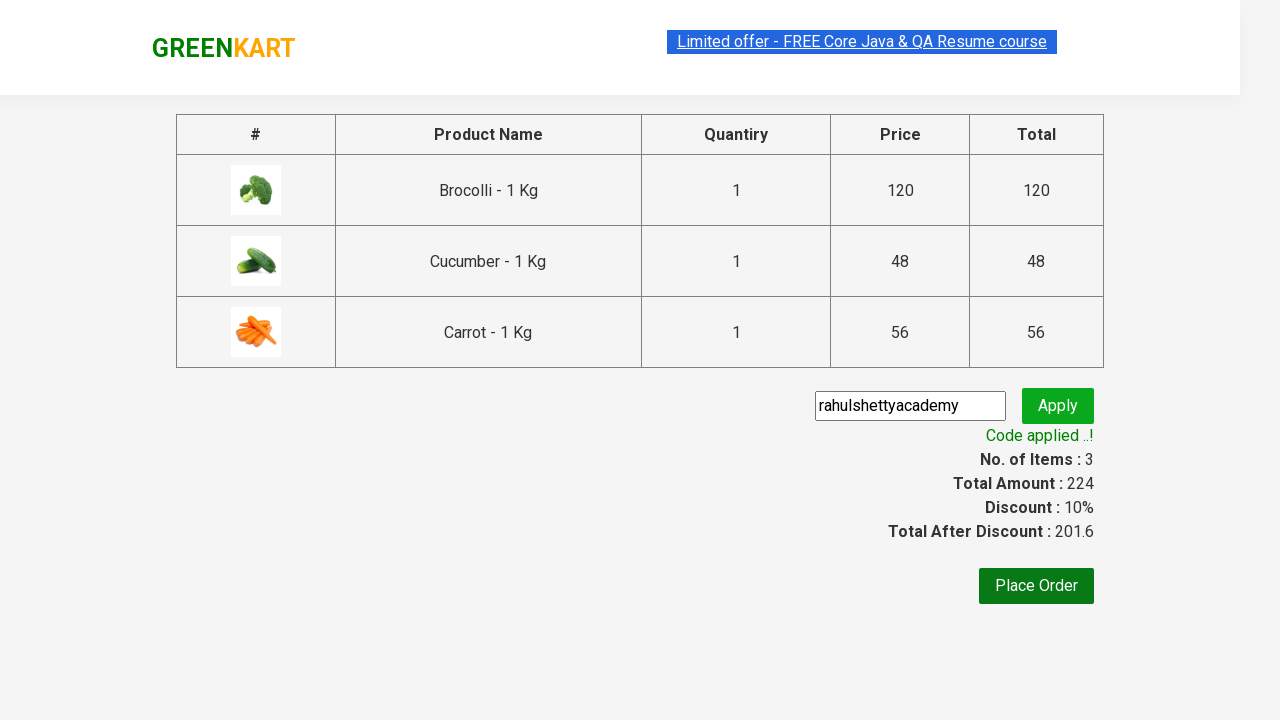

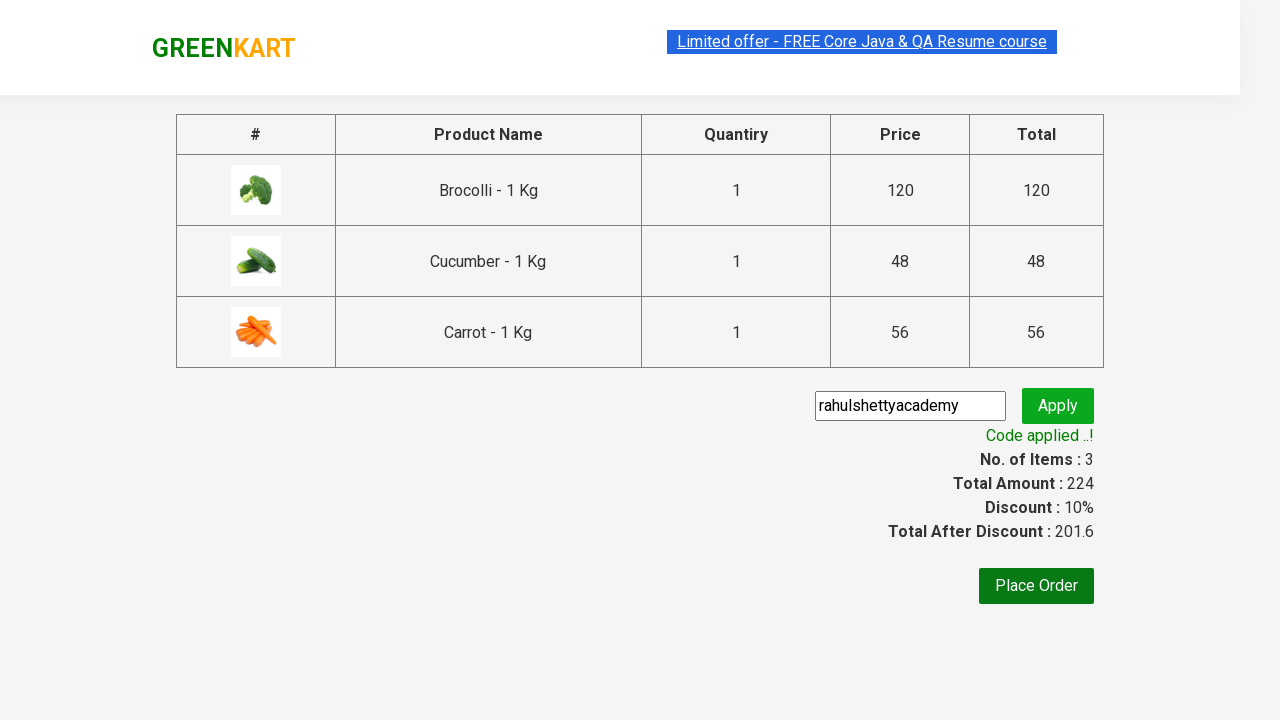